Tests click and hold interaction on a web calculator by performing a click-and-hold action from button 3 to button 2

Starting URL: http://web2.0calc.com/

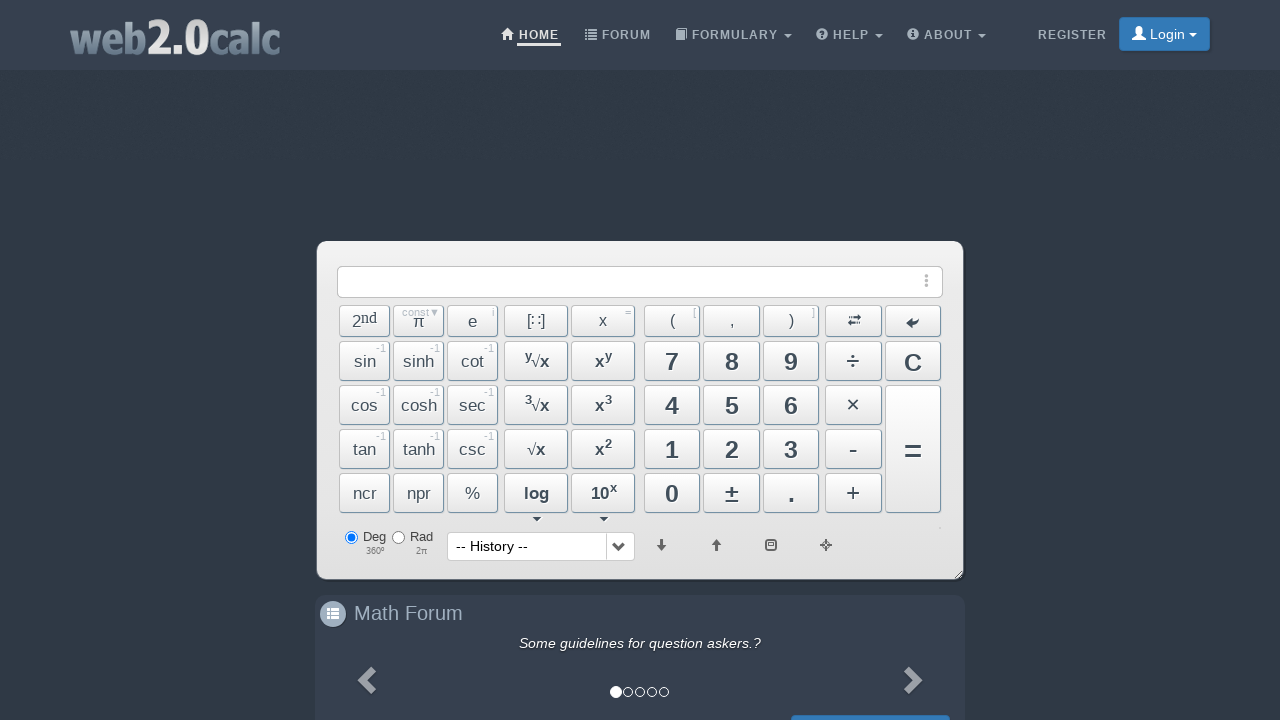

Located calculator button 3
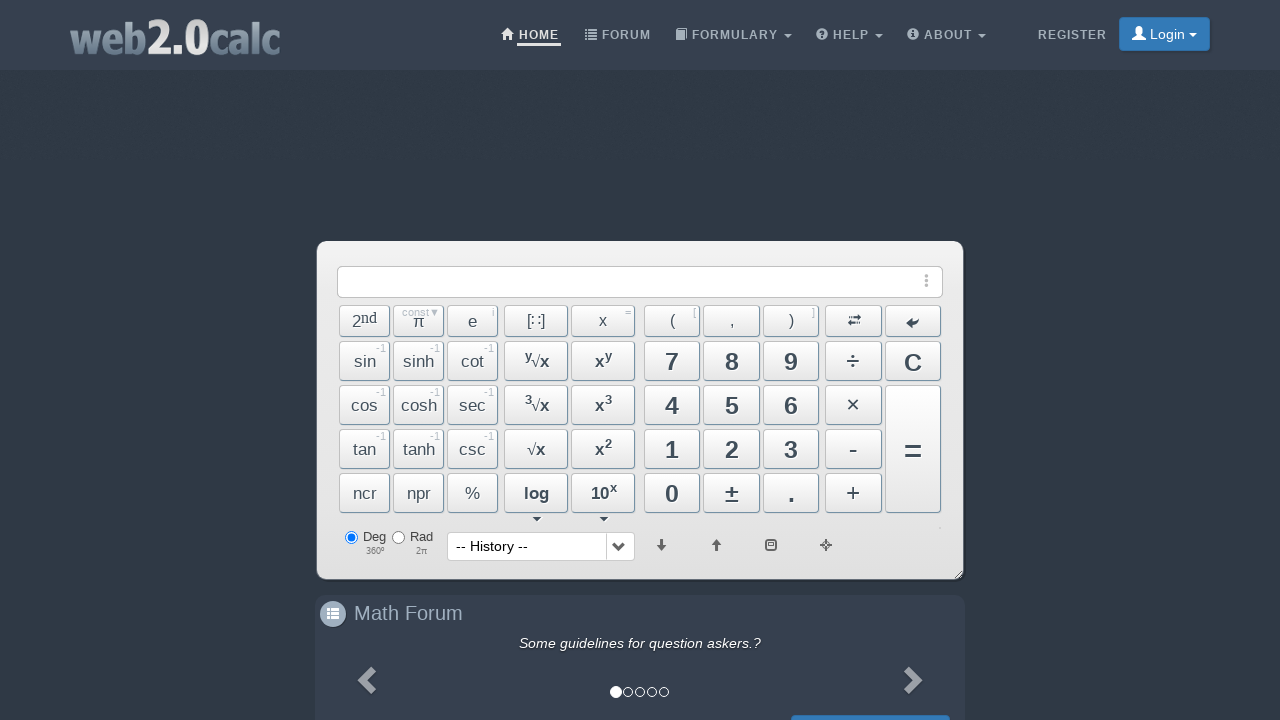

Located calculator button 2
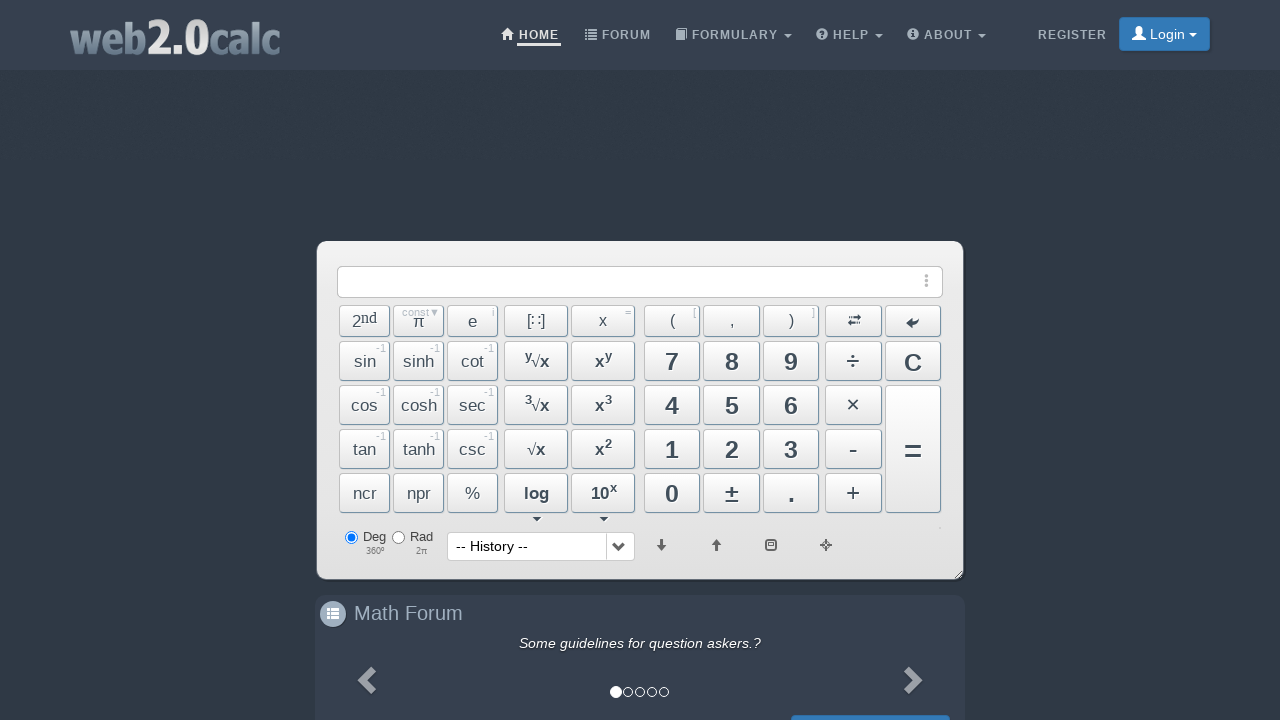

Performed click and hold action from button 3 to button 2 at (732, 449)
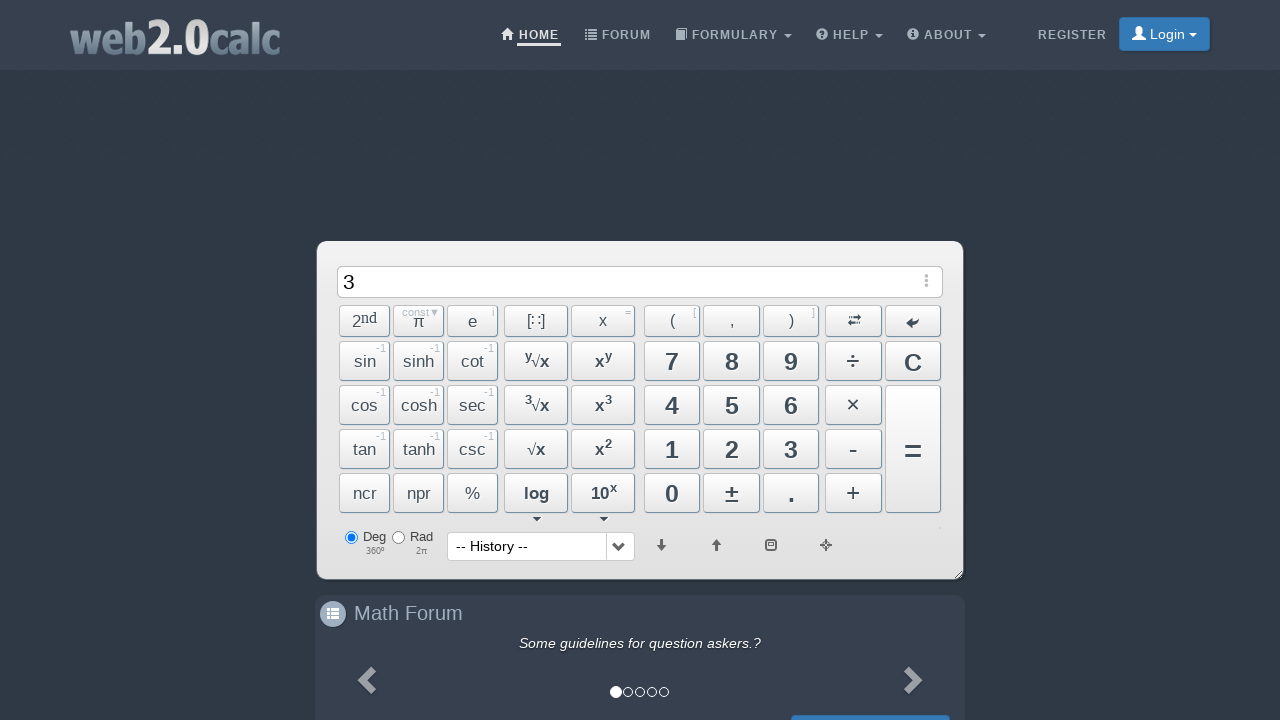

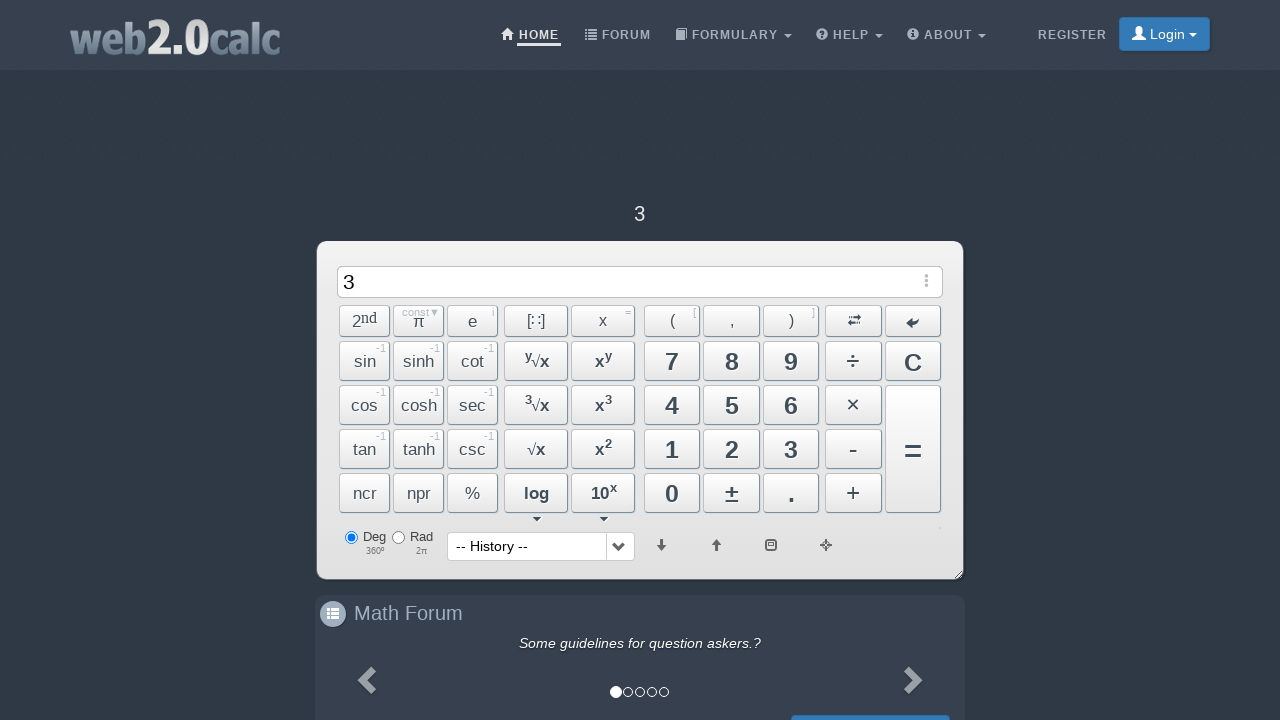